Tests that an error message is displayed when attempting to search for car rentals without entering a pickup location.

Starting URL: https://www.booking.com/?lang=en-gb

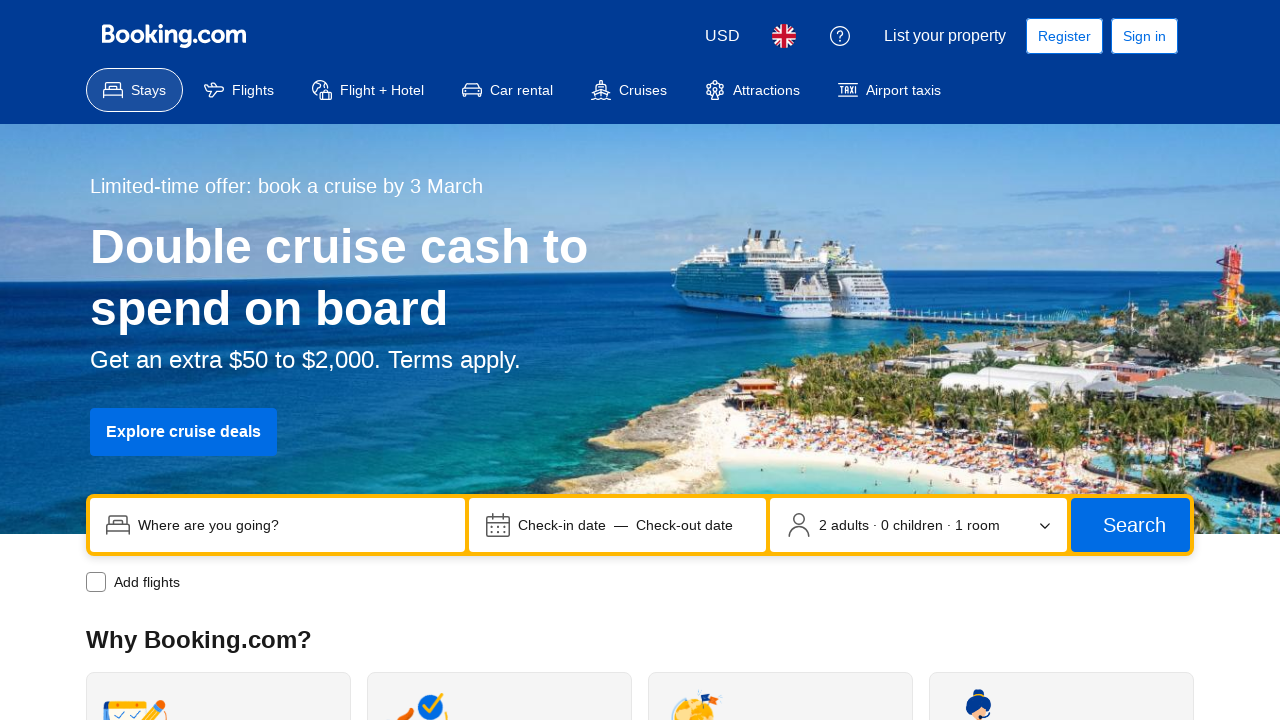

Clicked 'Car rentals' tab at (508, 90) on #cars
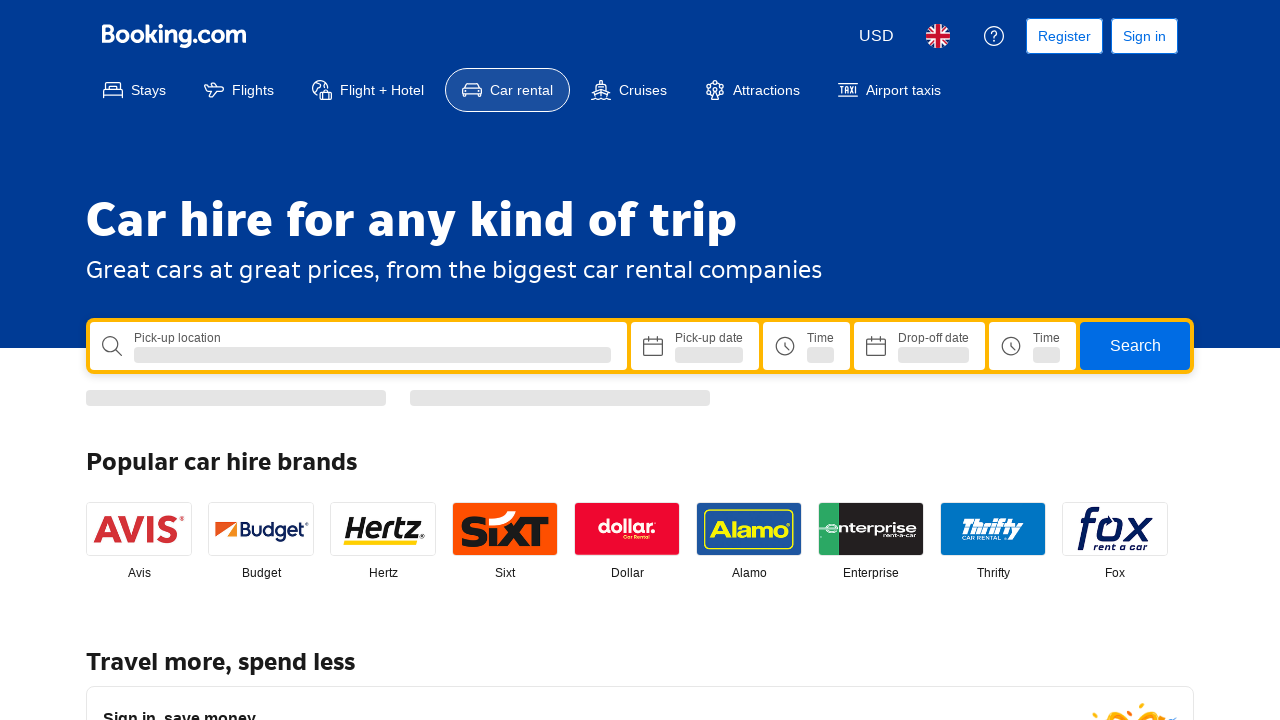

Search button became visible
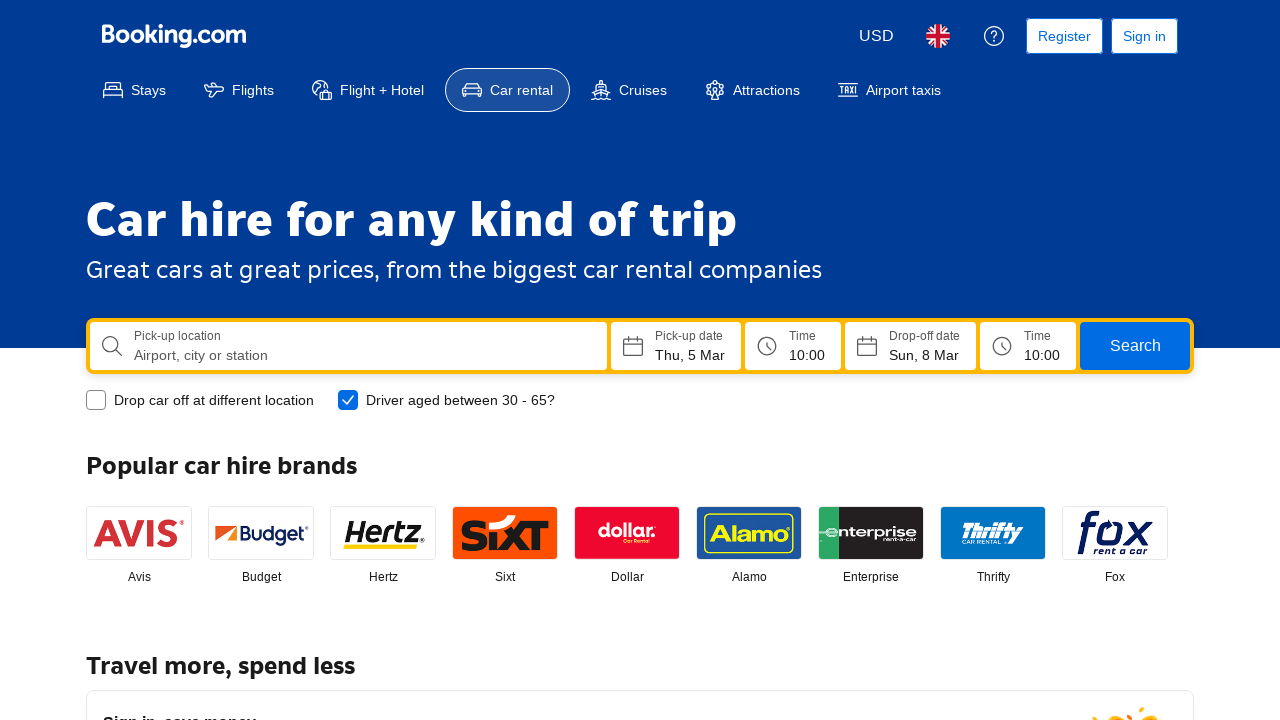

Clicked 'Search' button without entering pickup location at (1135, 346) on span.LPCM_b7bff305
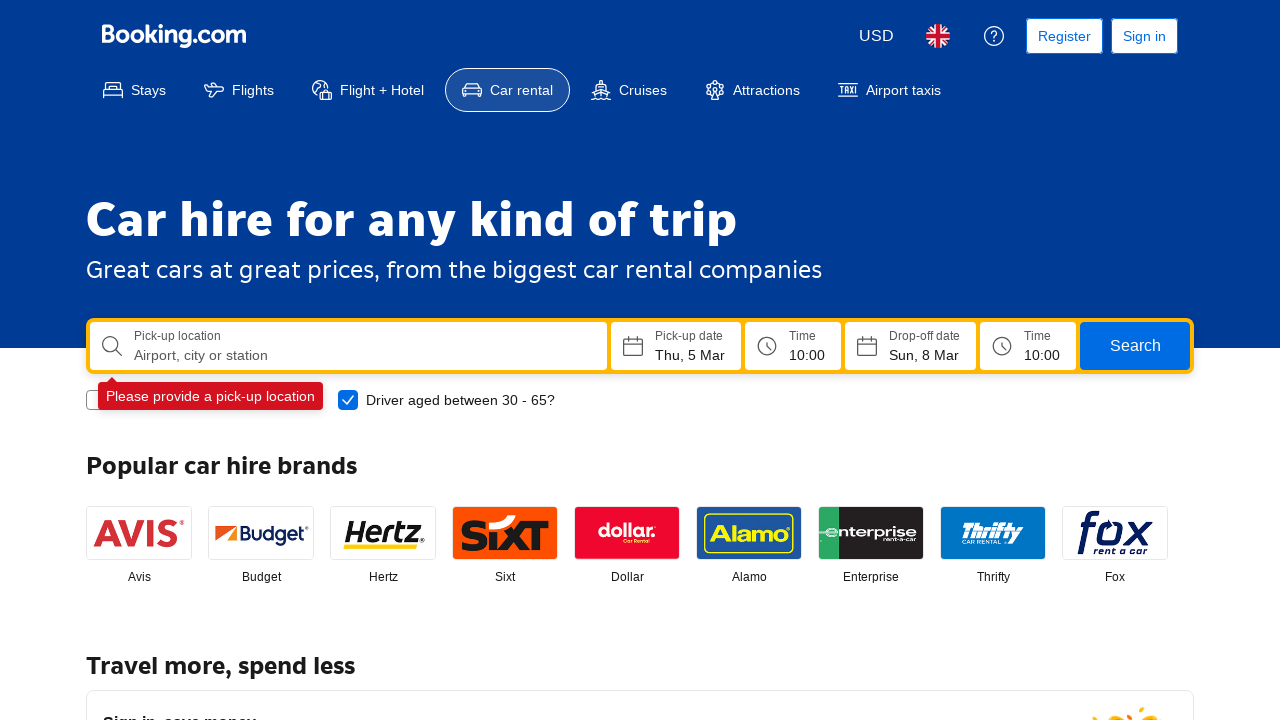

Error message appeared indicating pickup location is required
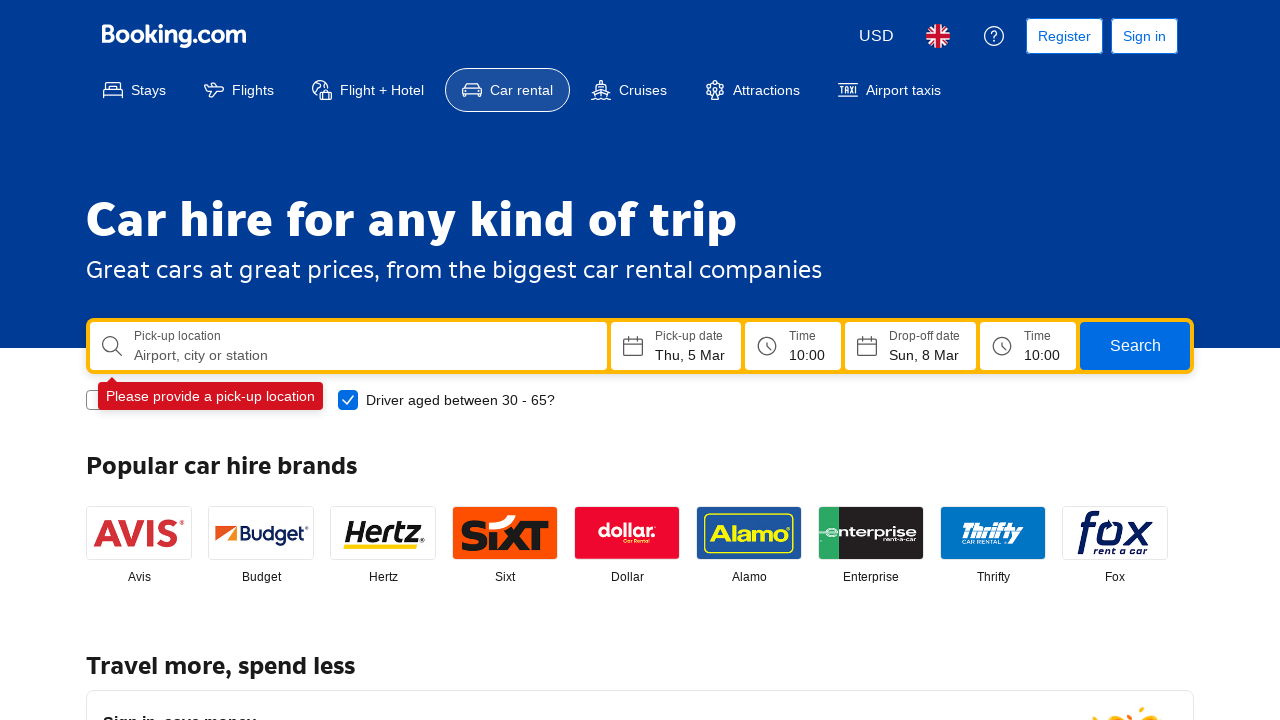

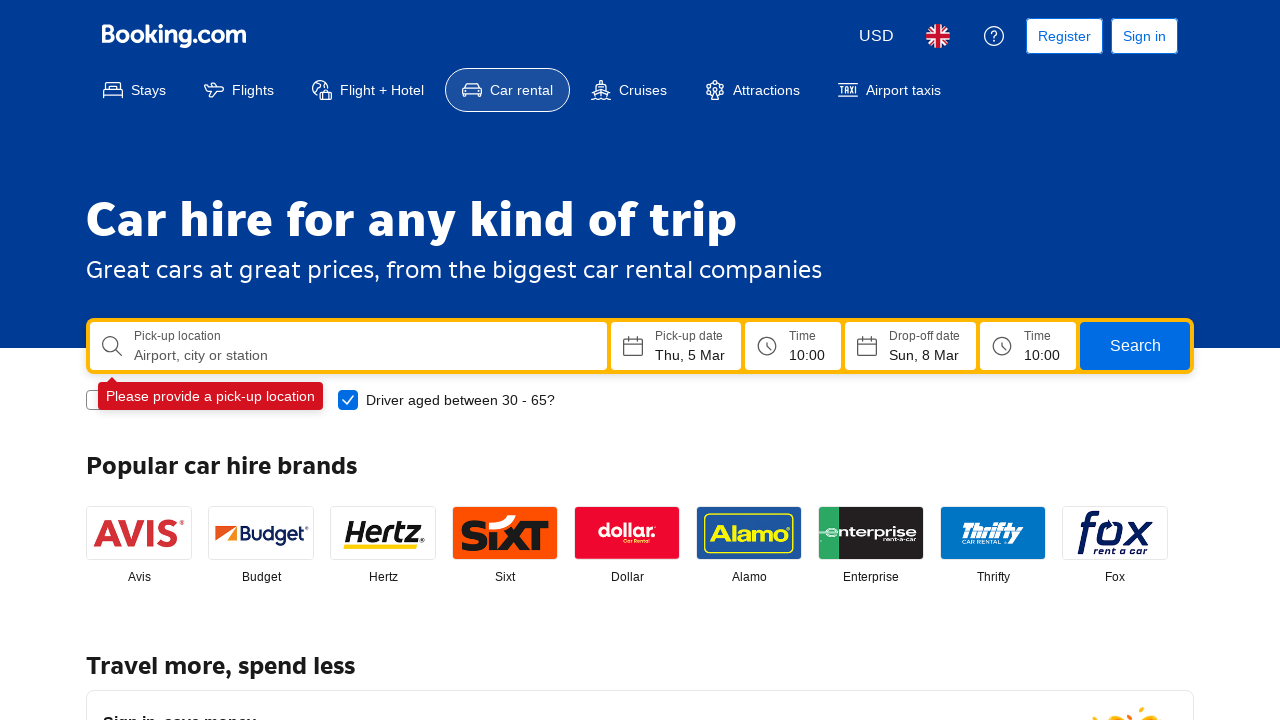